Tests filling all text box fields (name, email, current address, permanent address) and verifies the output displays correctly after form submission.

Starting URL: https://demoqa.com/text-box

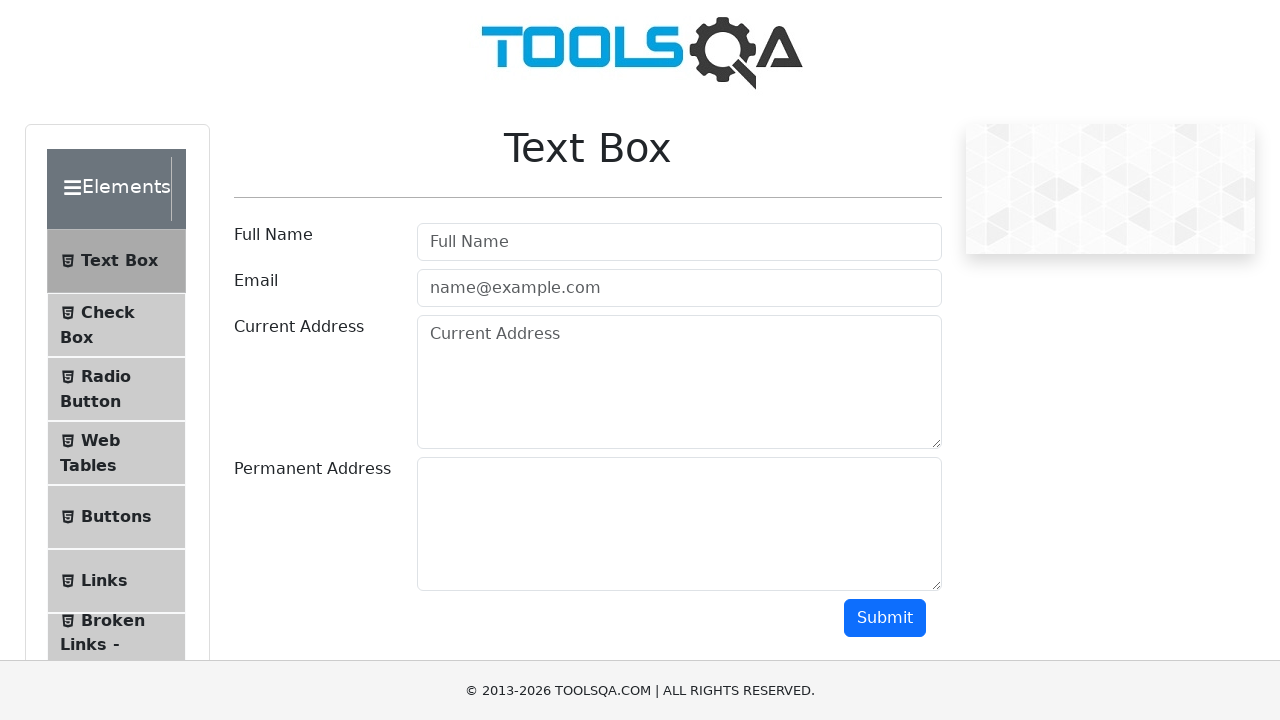

Filled full name field with 'Jon Doe' on #userName
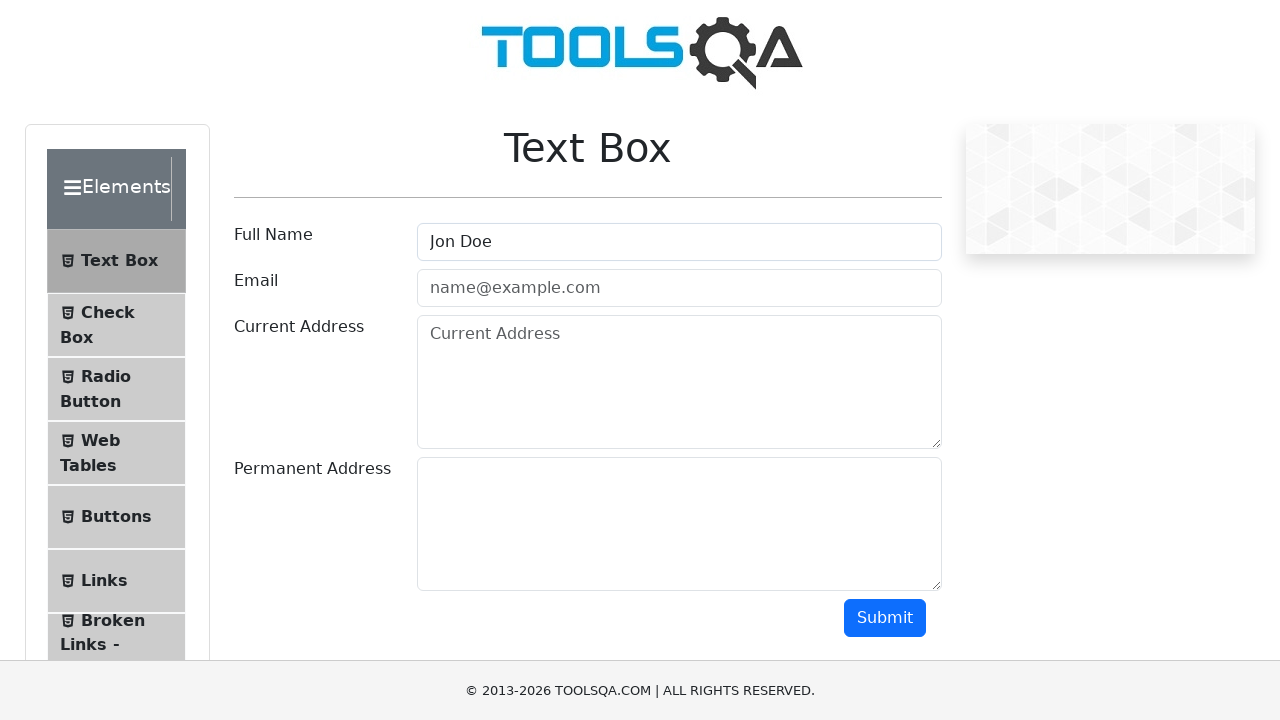

Filled email field with 'john.doe@example.com' on #userEmail
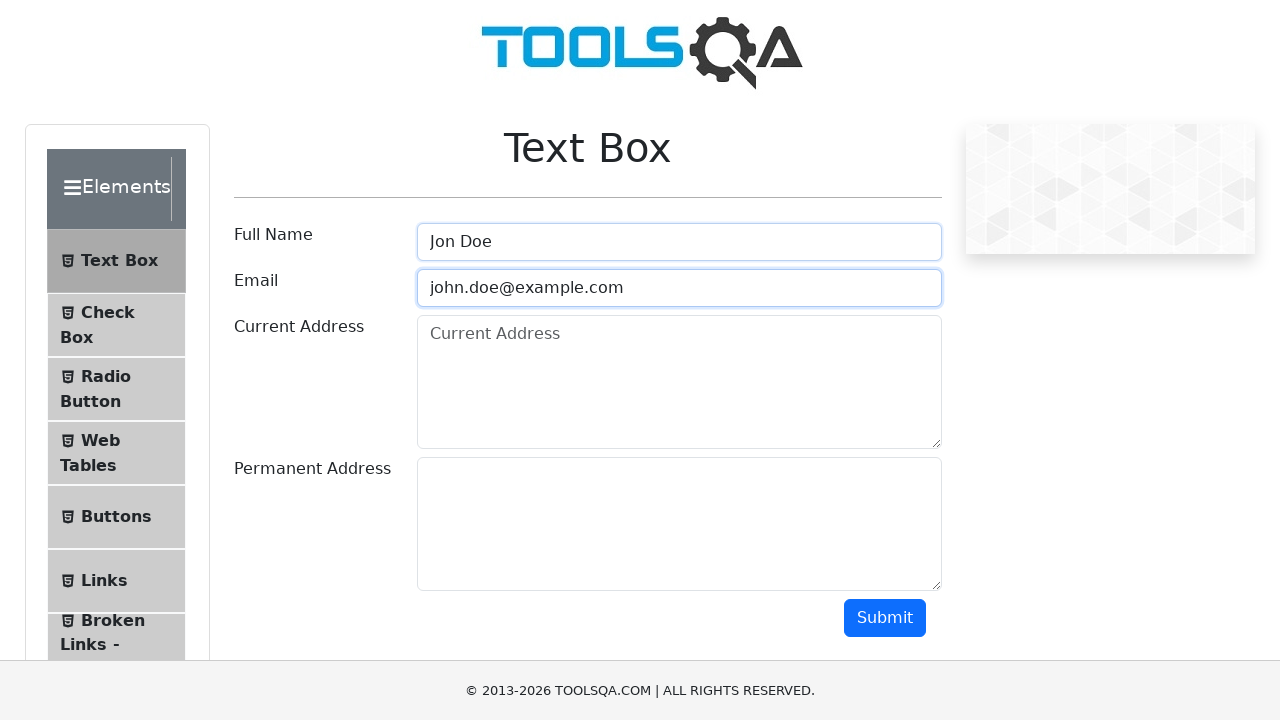

Filled current address field with '123 Main St, New York, NY' on #currentAddress
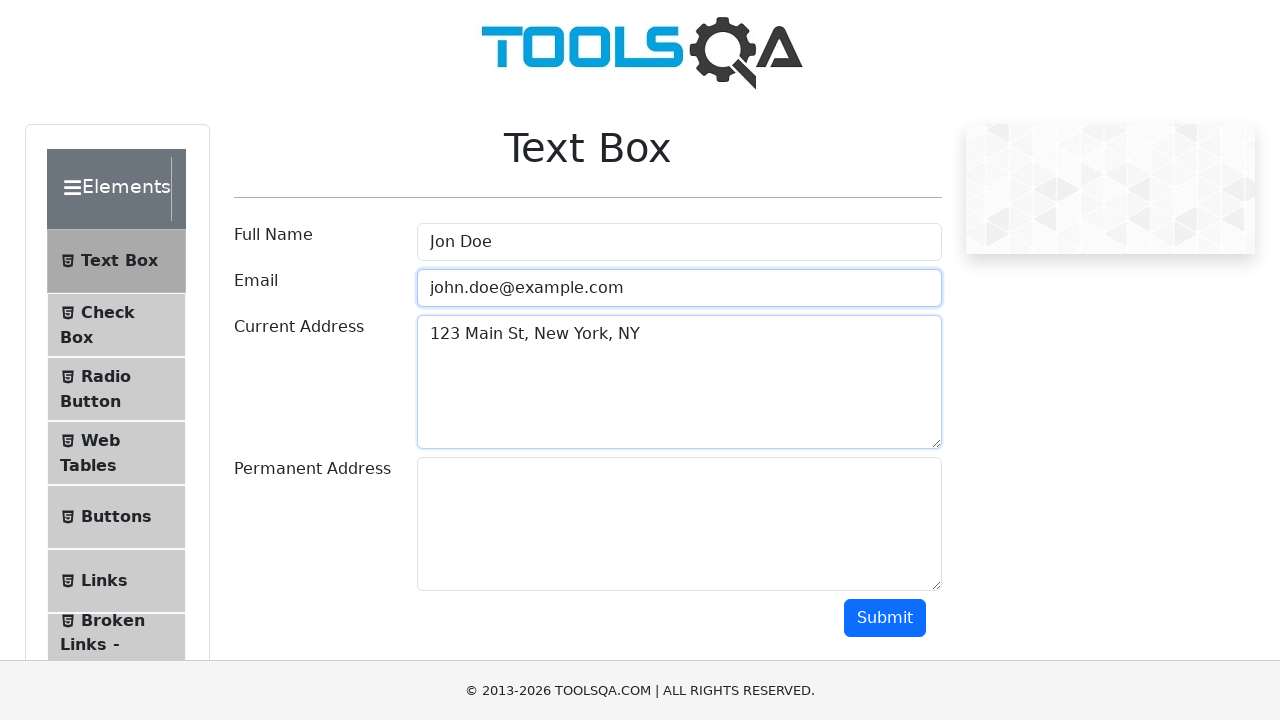

Filled permanent address field with '456 Elm St, New York, NY' on #permanentAddress
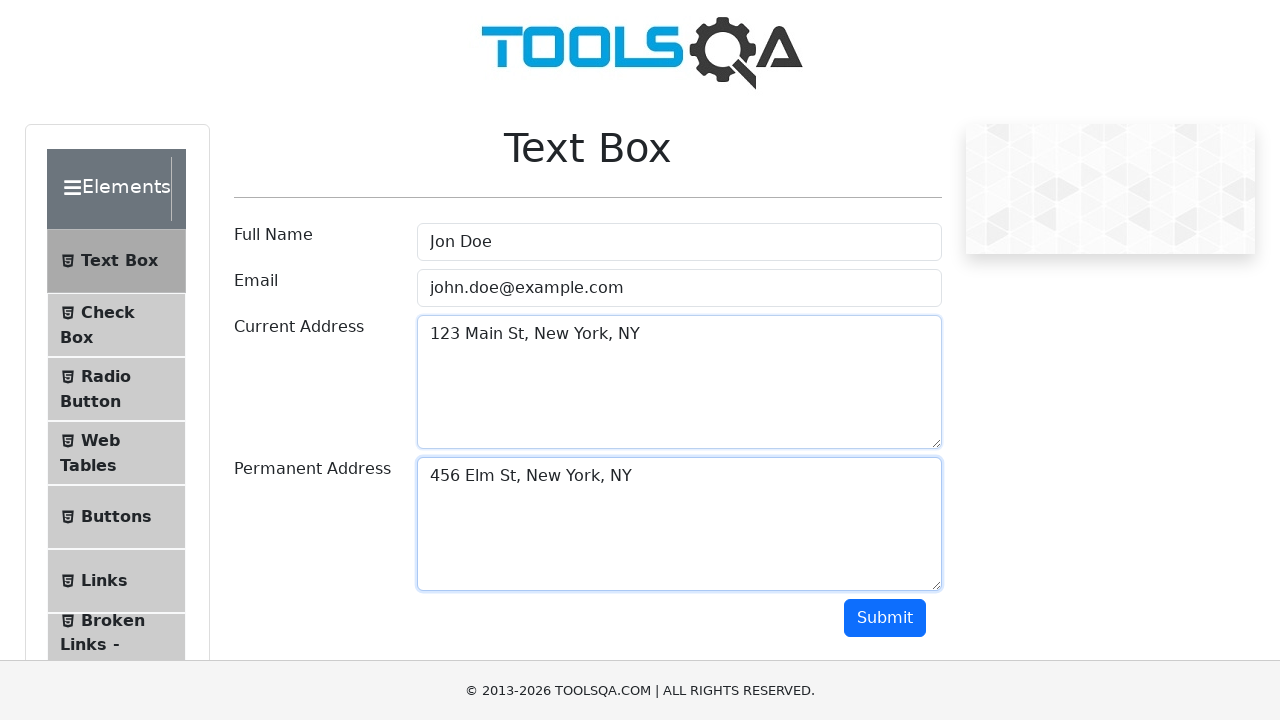

Clicked submit button to submit form at (885, 618) on #submit
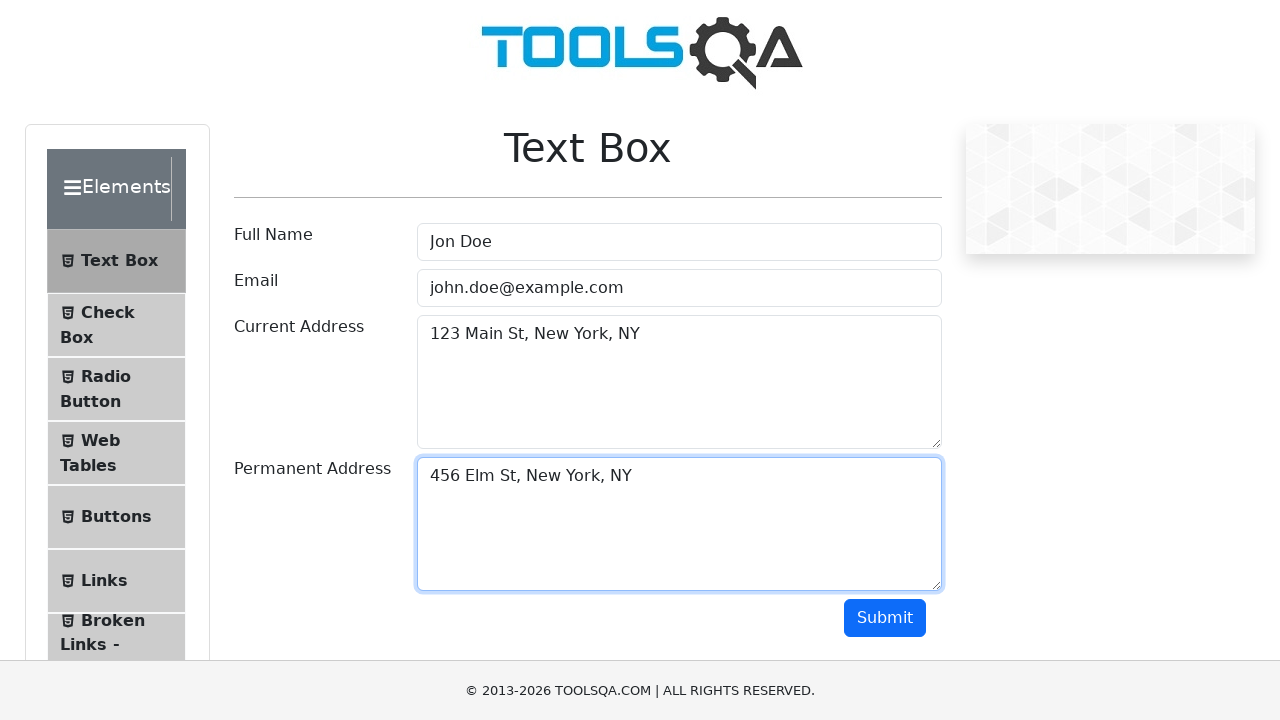

Output section became visible after form submission
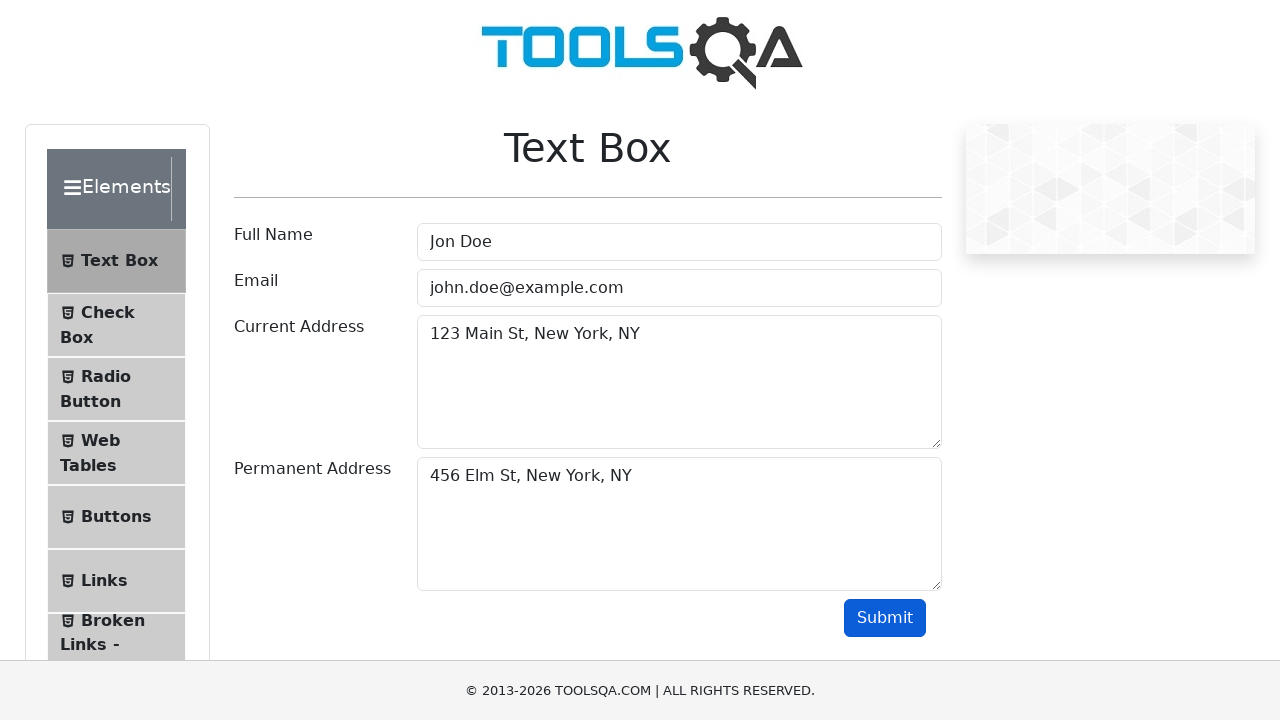

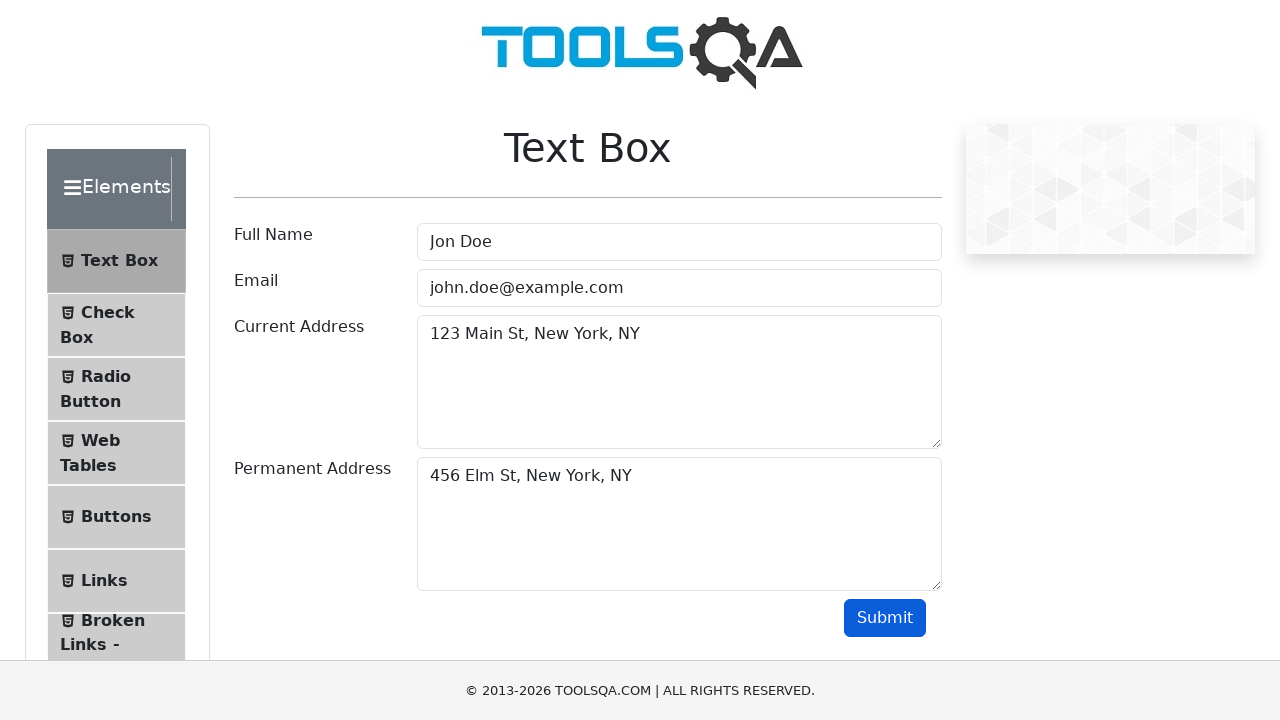